Tests window handling functionality by clicking a link that opens a new window and switching to it

Starting URL: http://the-internet.herokuapp.com/windows

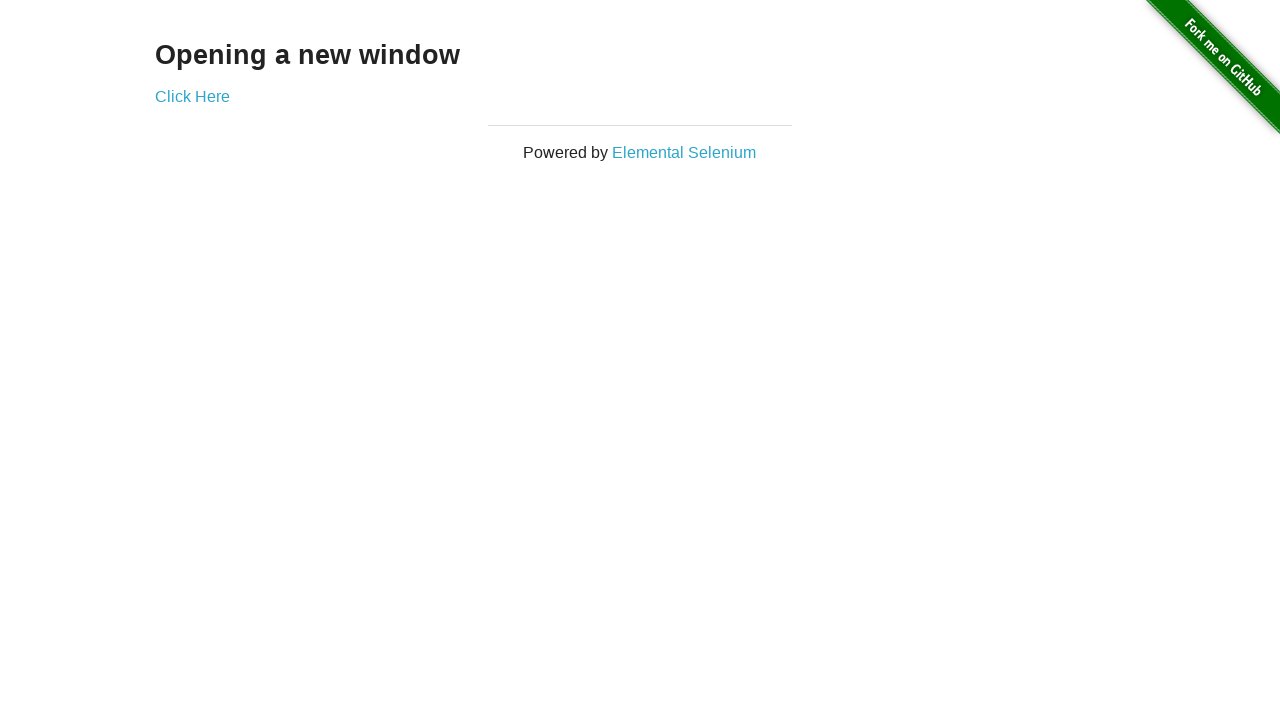

Clicked link that opens a new window at (192, 96) on (//a[@target='_blank'])[1]
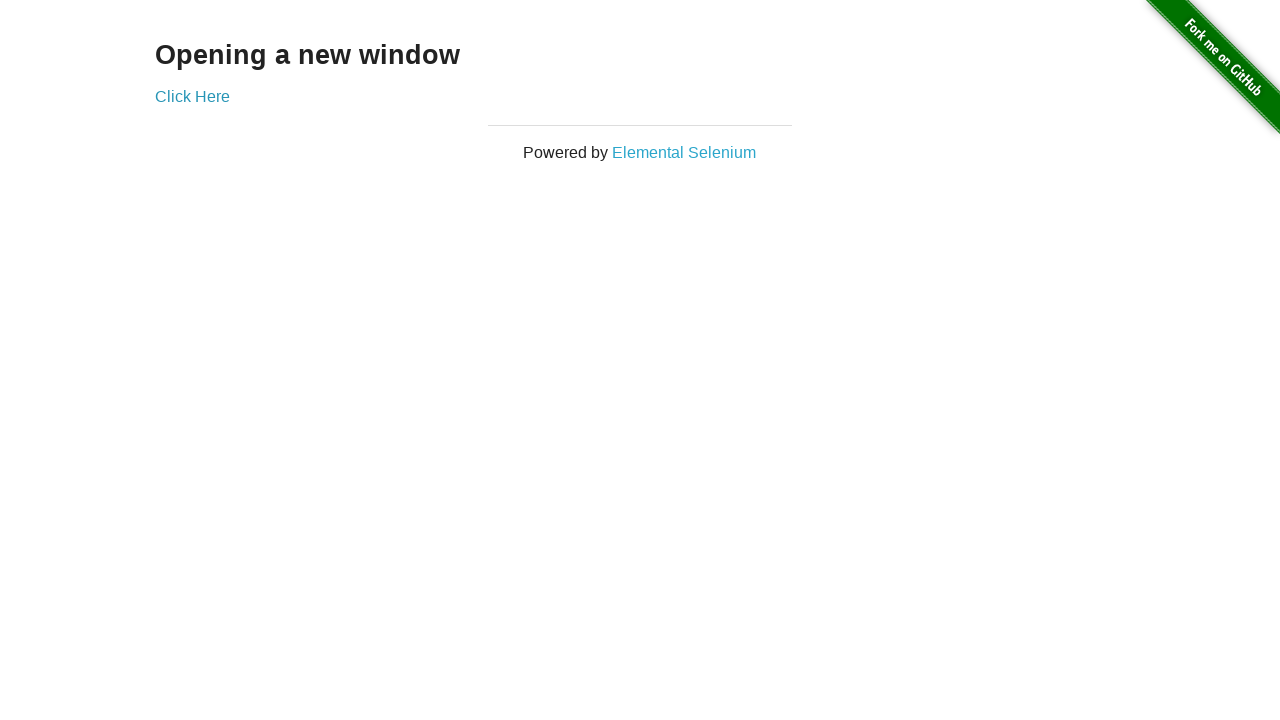

Captured new page object from popup window
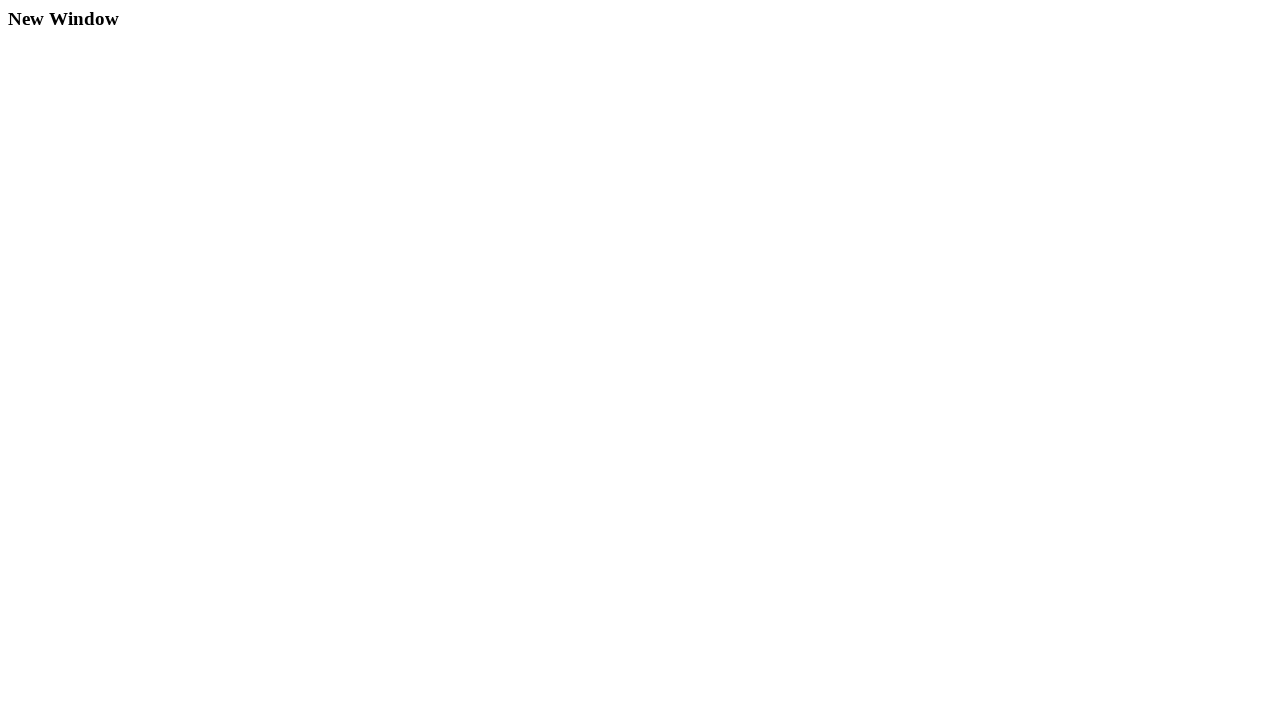

Waited for new page to load completely
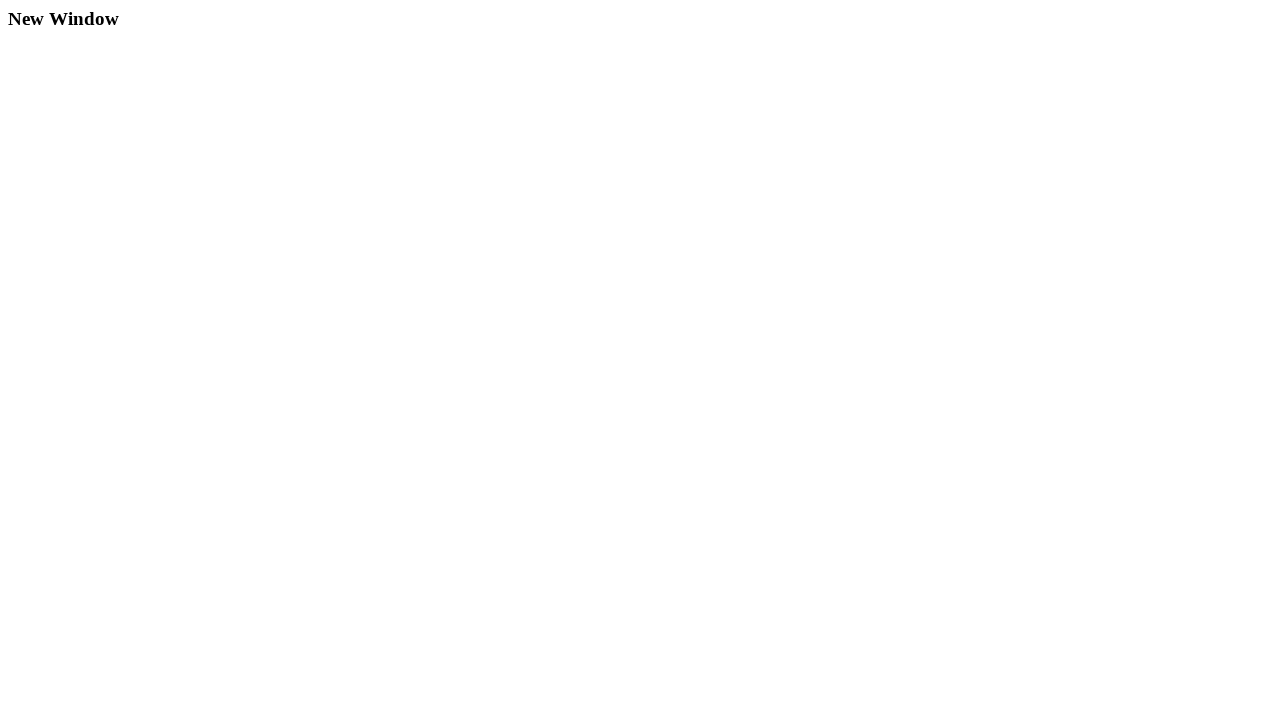

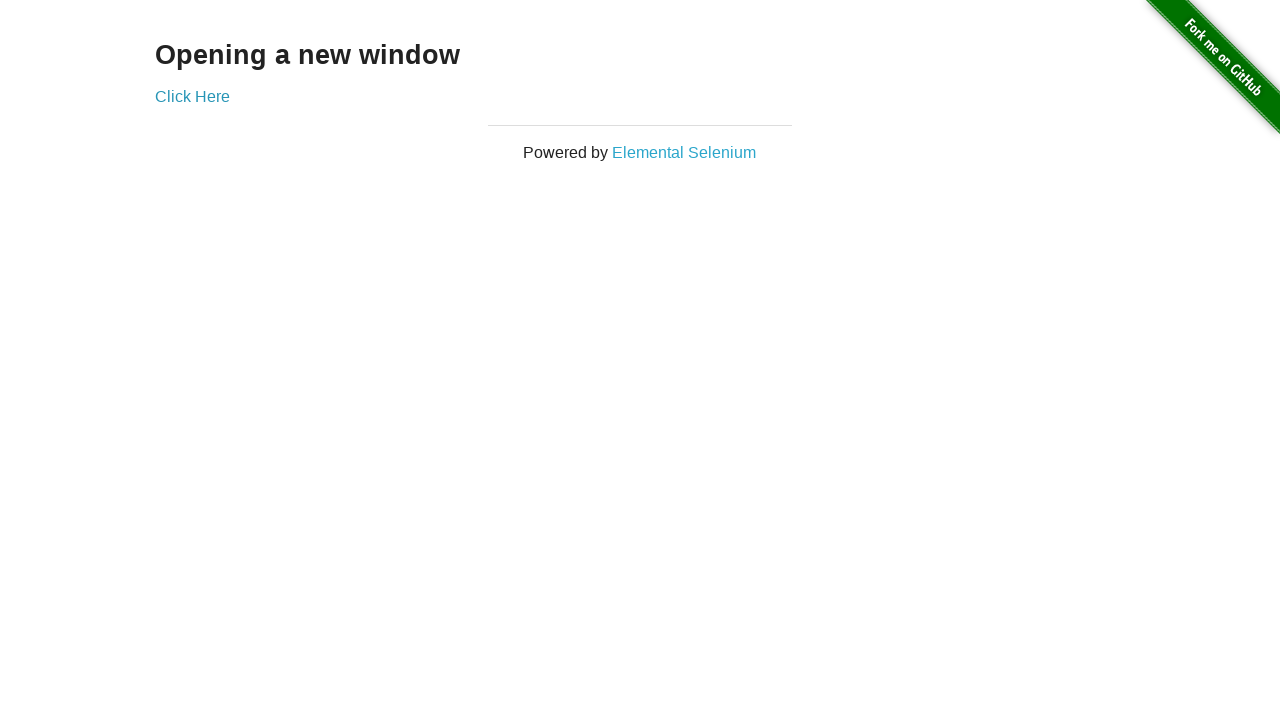